Tests dropdown selection functionality by verifying dropdown options exist and selecting different options by value, index, and visible text to confirm they become selected.

Starting URL: http://the-internet.herokuapp.com/dropdown

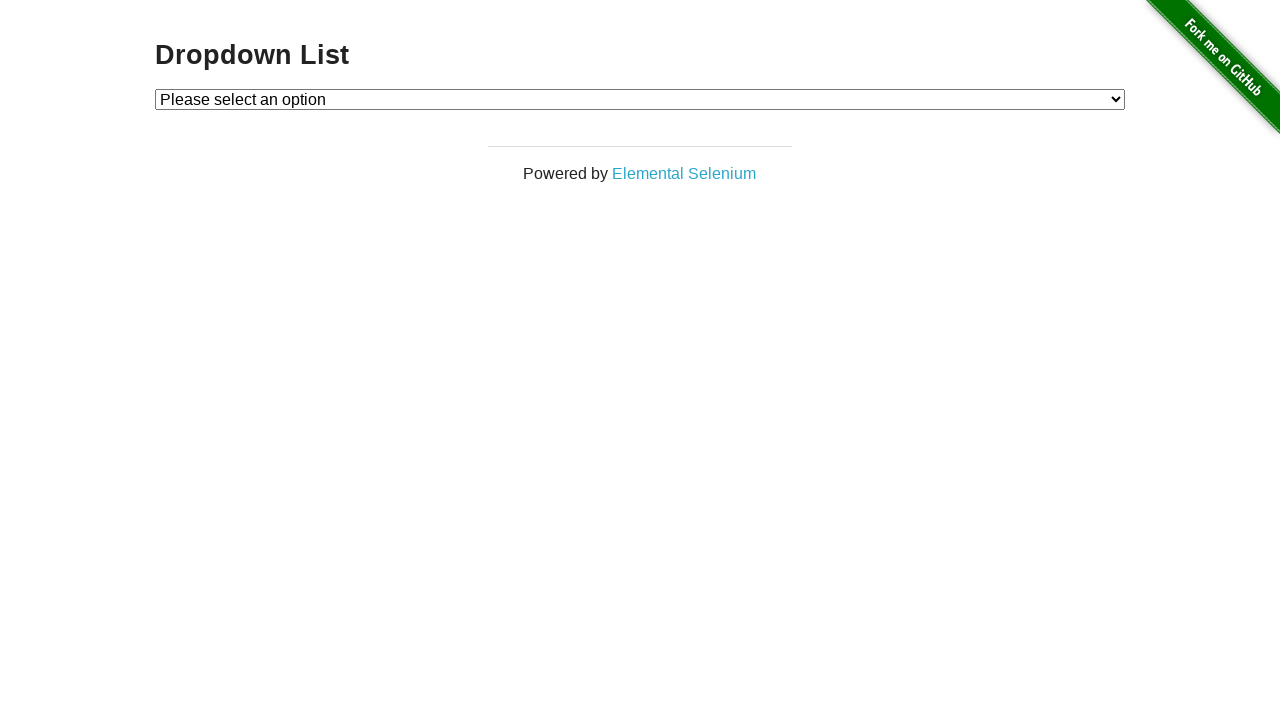

Waited for dropdown element to be available
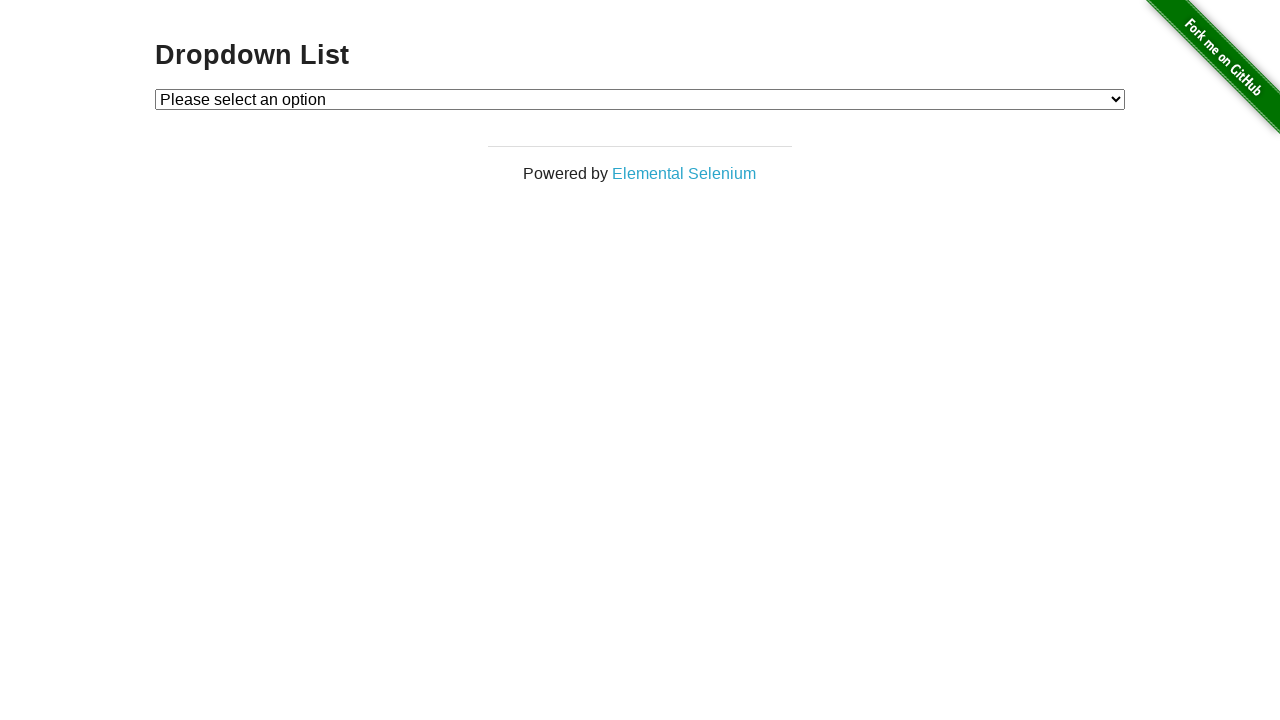

Retrieved all dropdown options
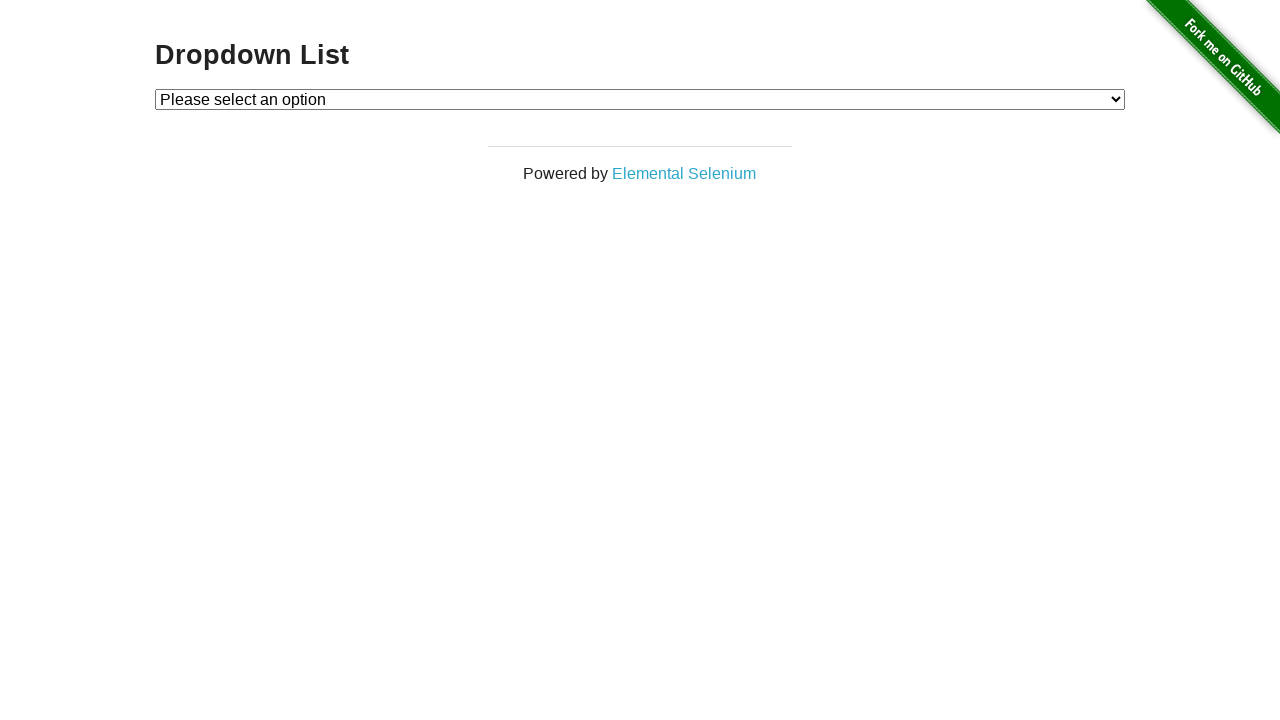

Verified dropdown options match expected values: ['Please select an option', 'Option 1', 'Option 2']
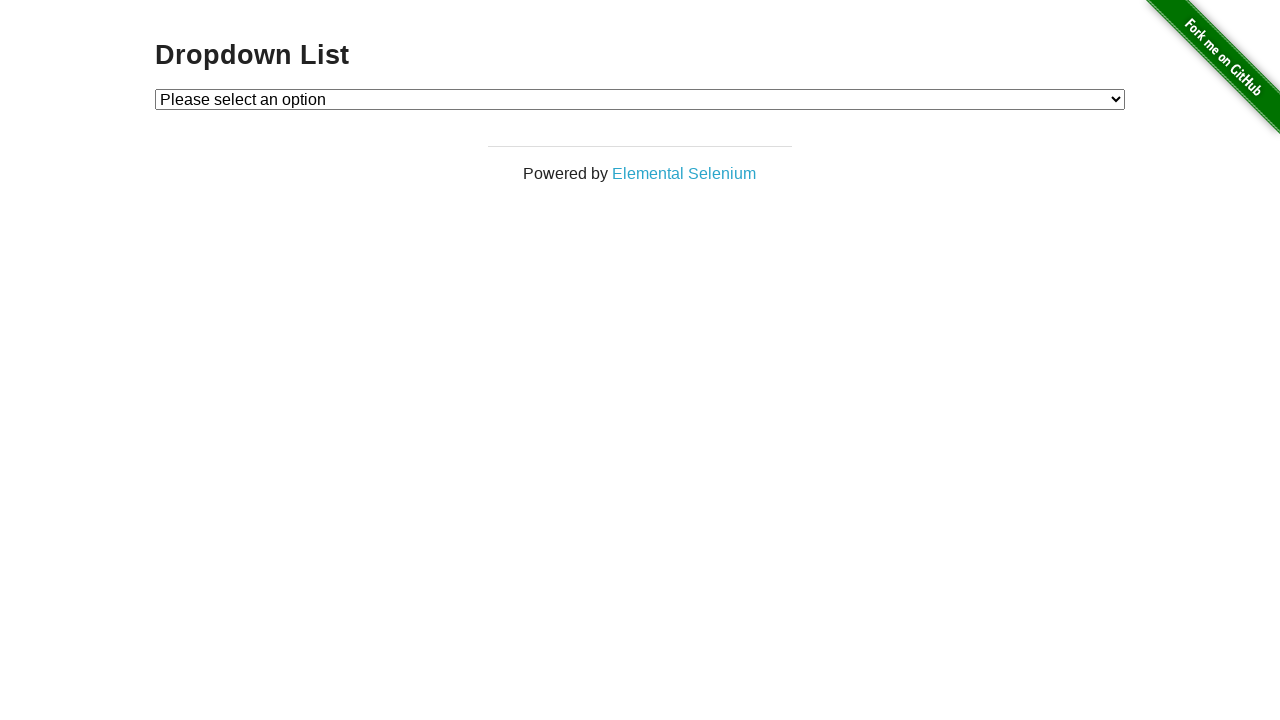

Selected Option 1 by value on #dropdown
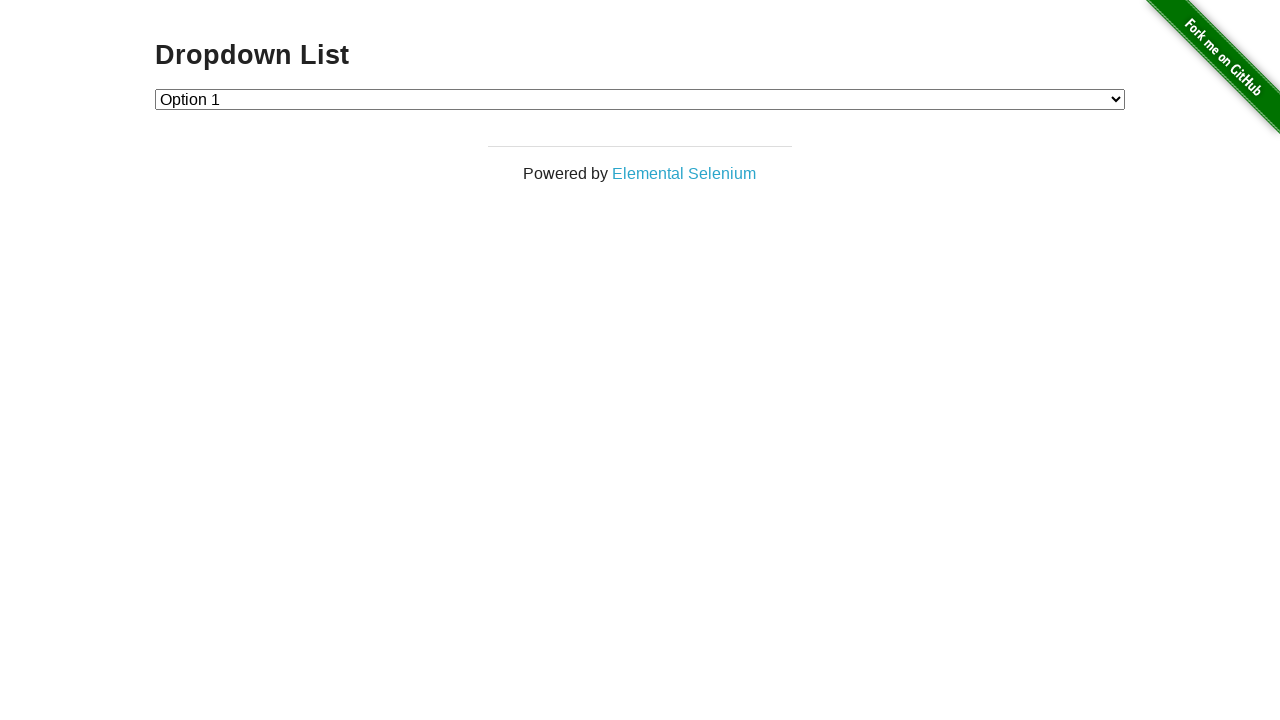

Confirmed Option 1 is selected (value='1')
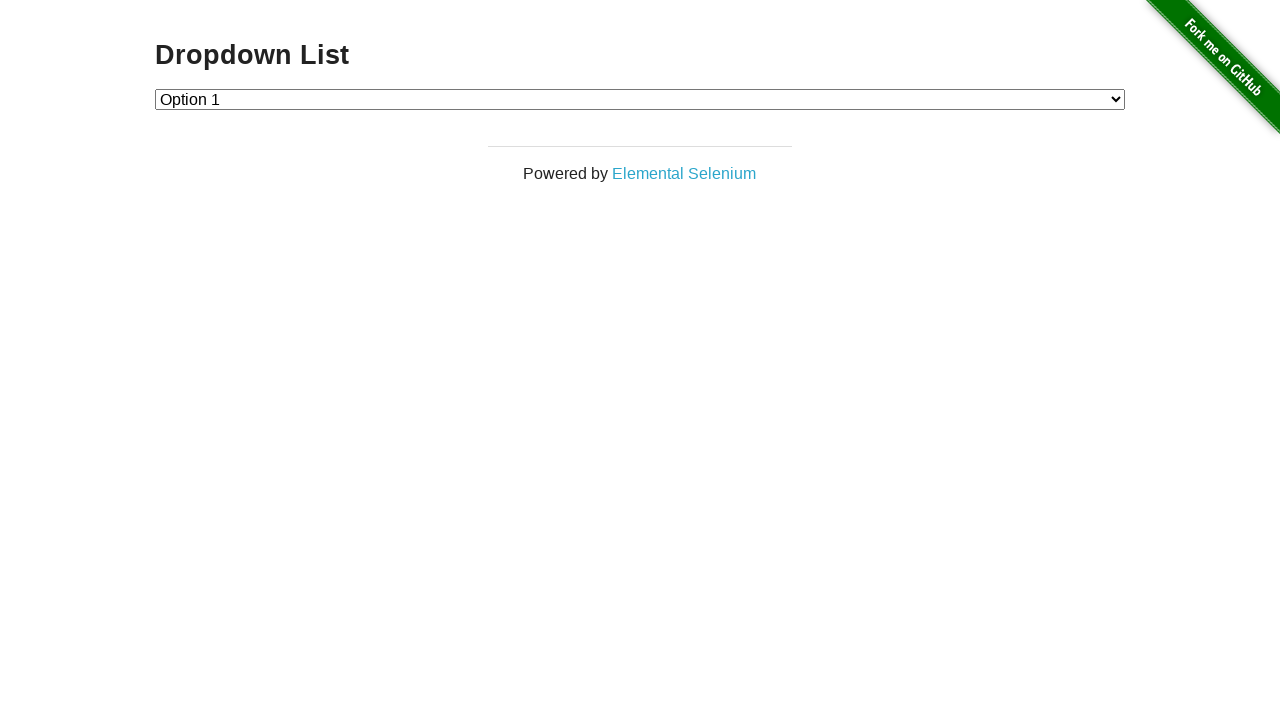

Selected Option 2 by visible text on #dropdown
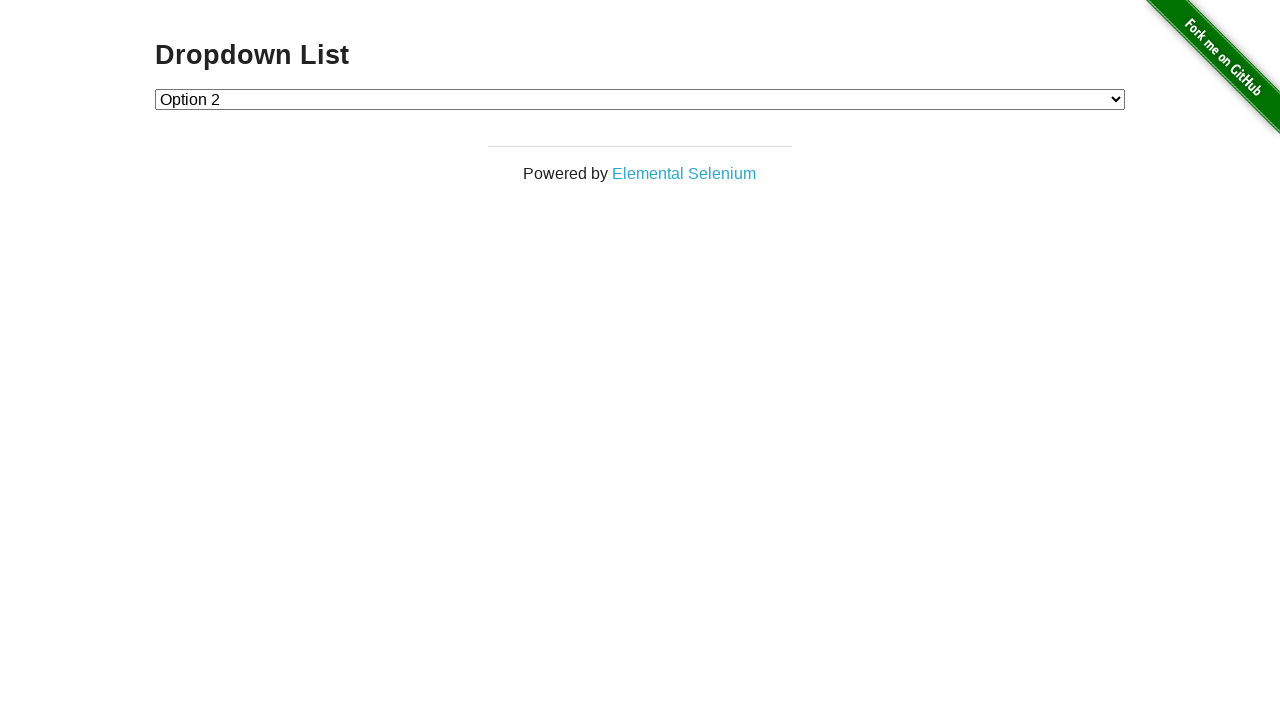

Confirmed Option 2 is selected (value='2')
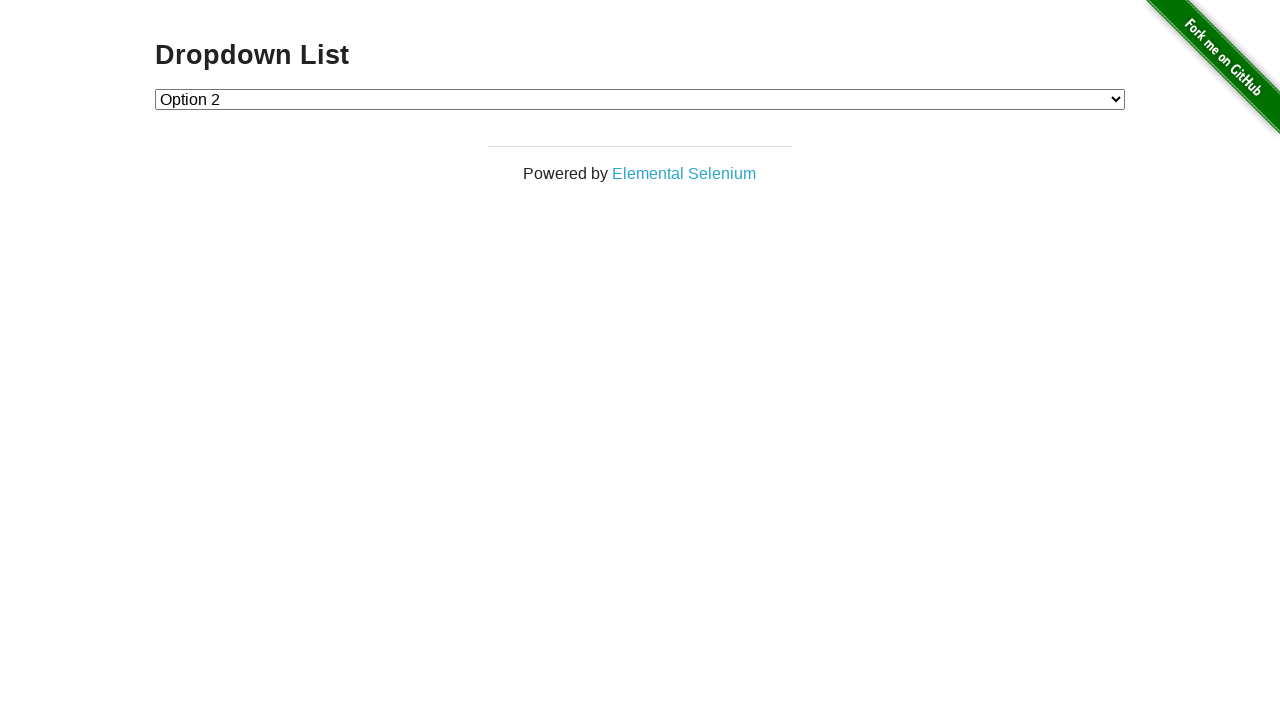

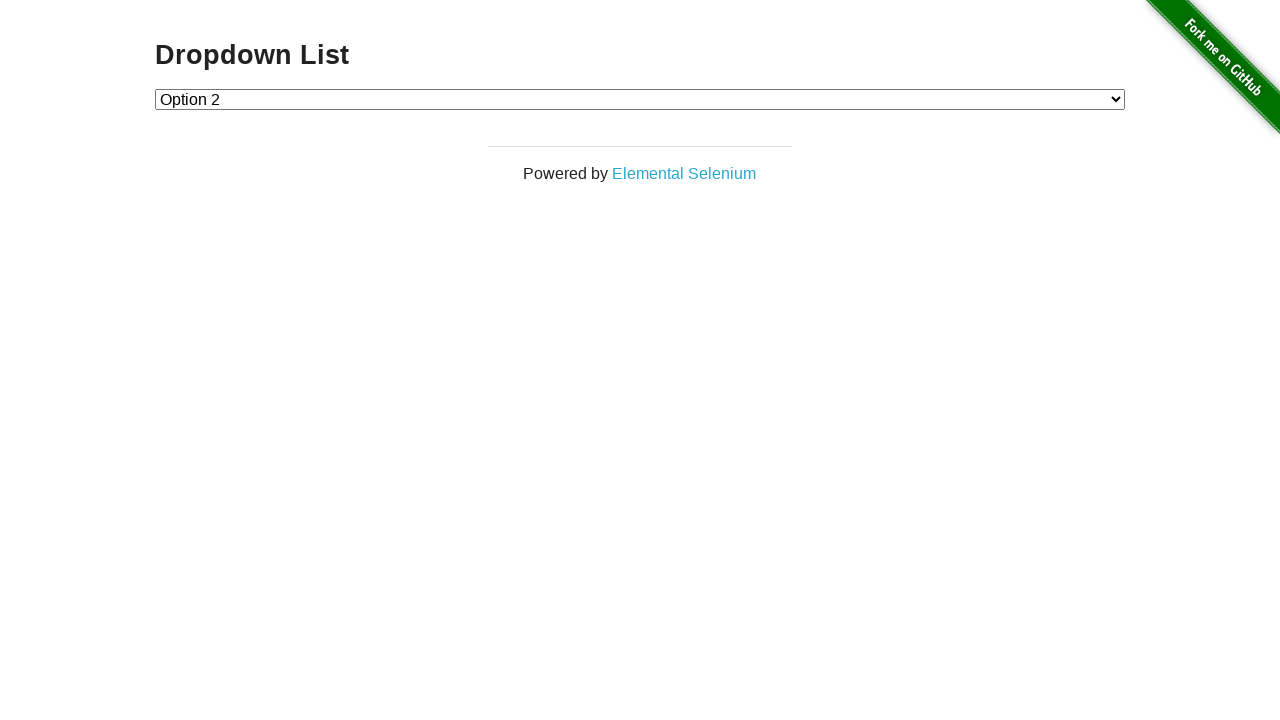